Tests working with multiple browser windows by clicking a link that opens a new window, then switching between the original and new windows using window handles by index order.

Starting URL: http://the-internet.herokuapp.com/windows

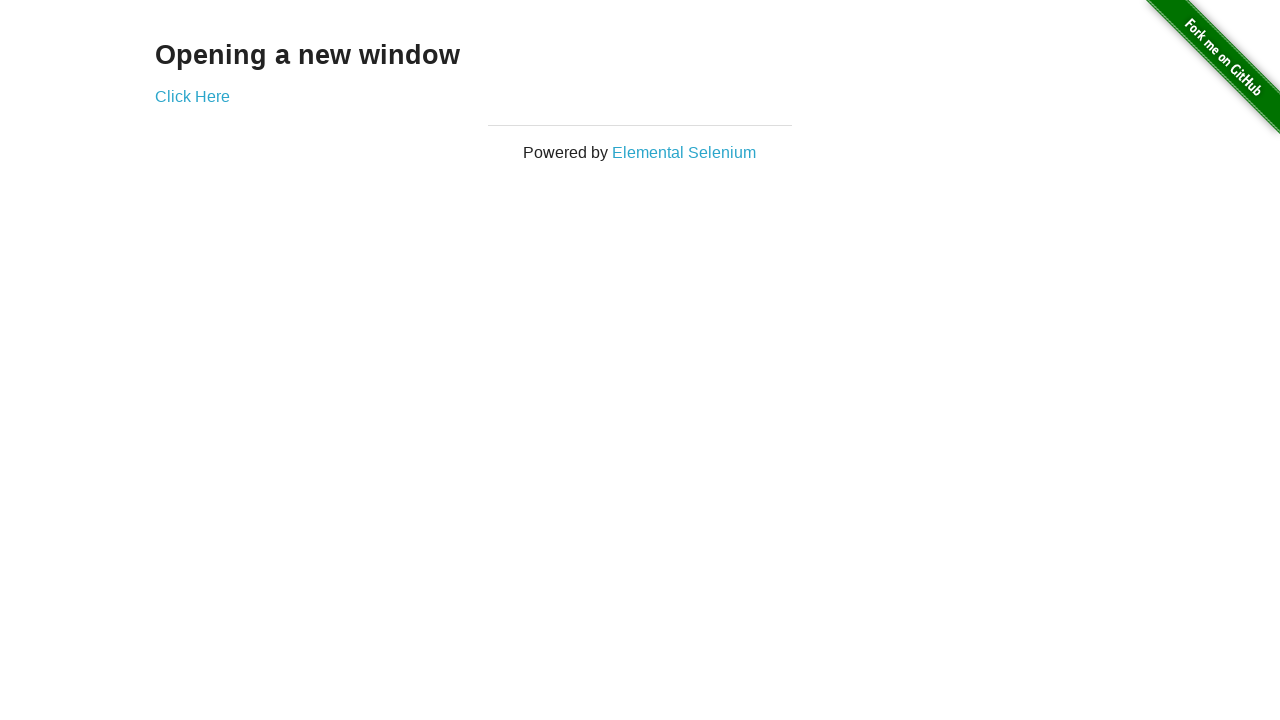

Clicked link to open new window at (192, 96) on .example a
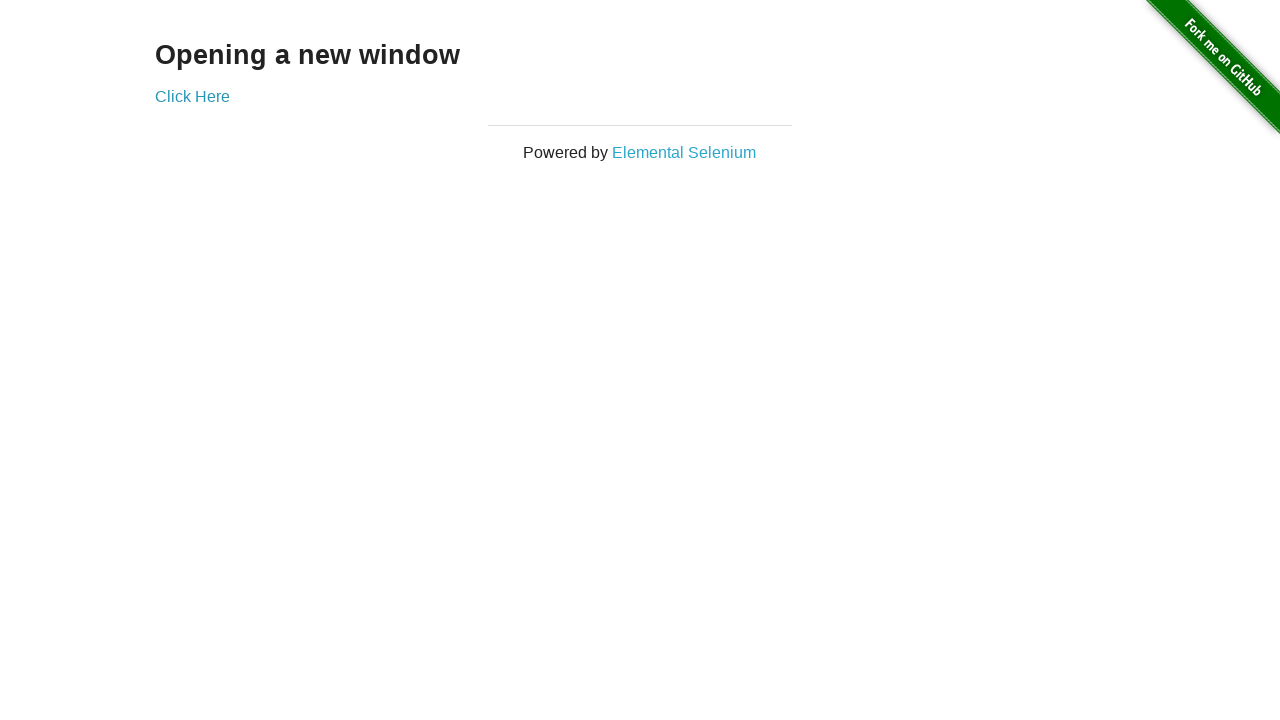

Waited for new window to open
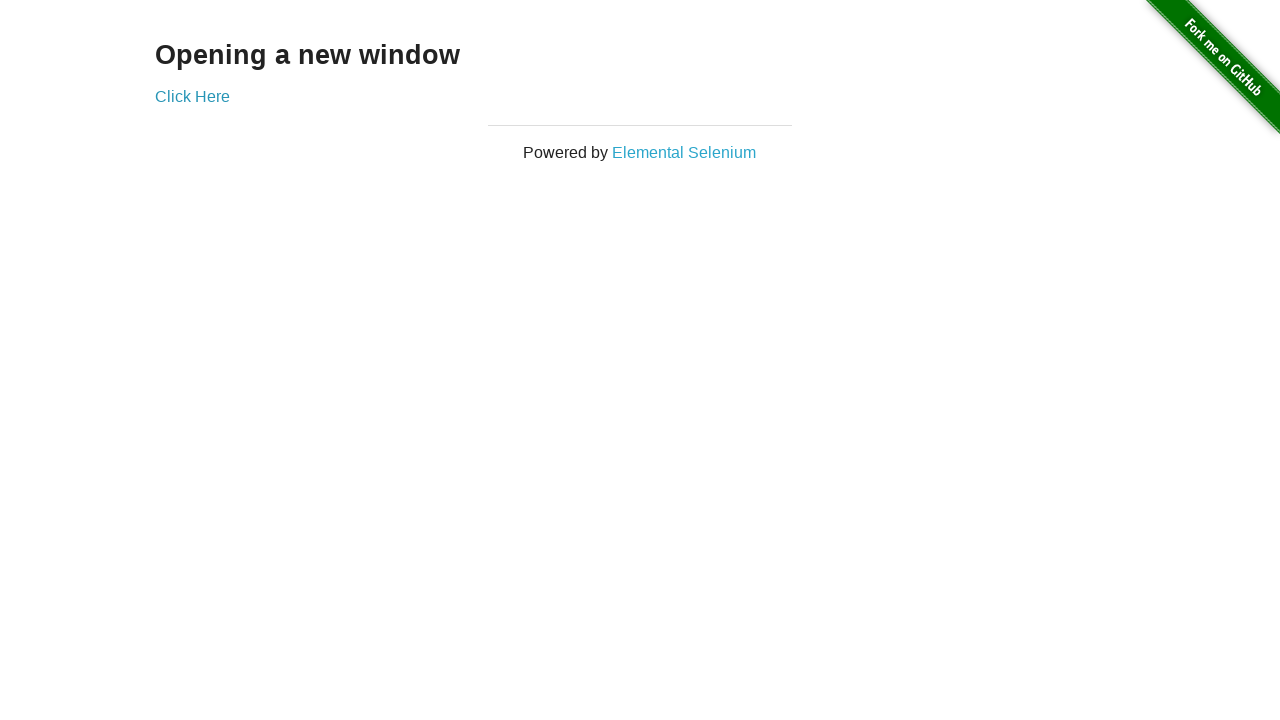

Retrieved all pages in context
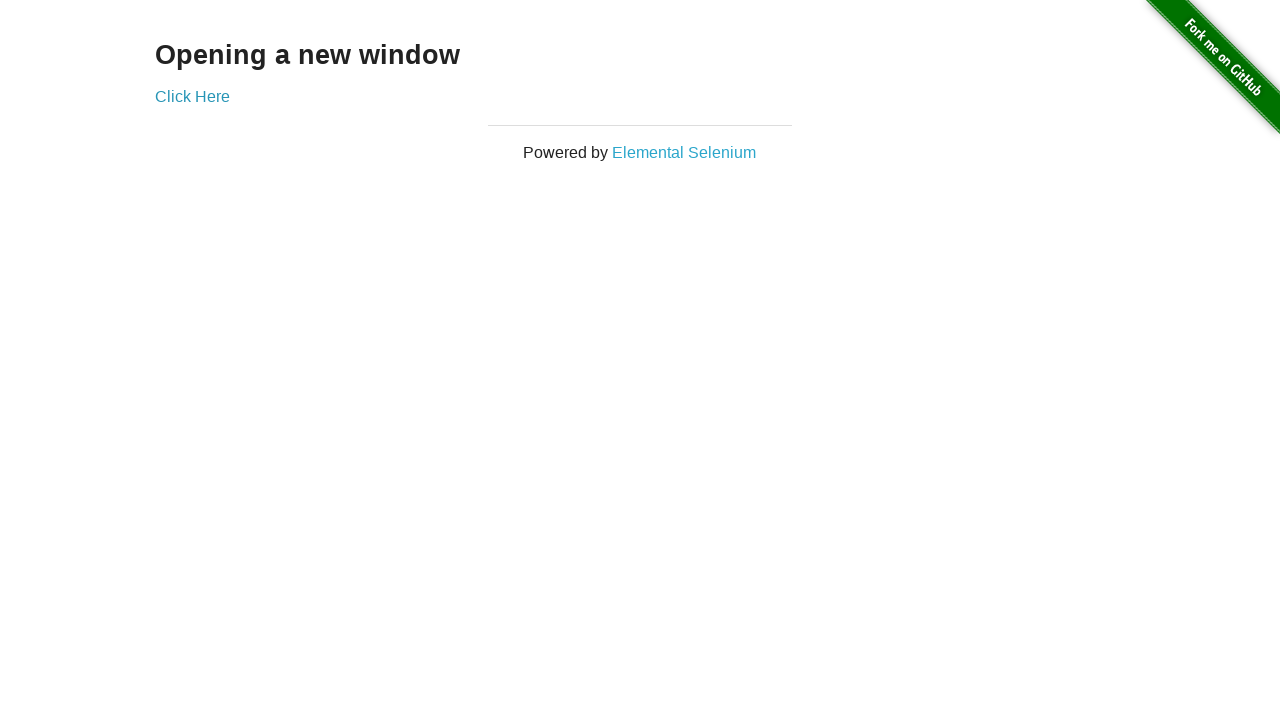

Switched to original window
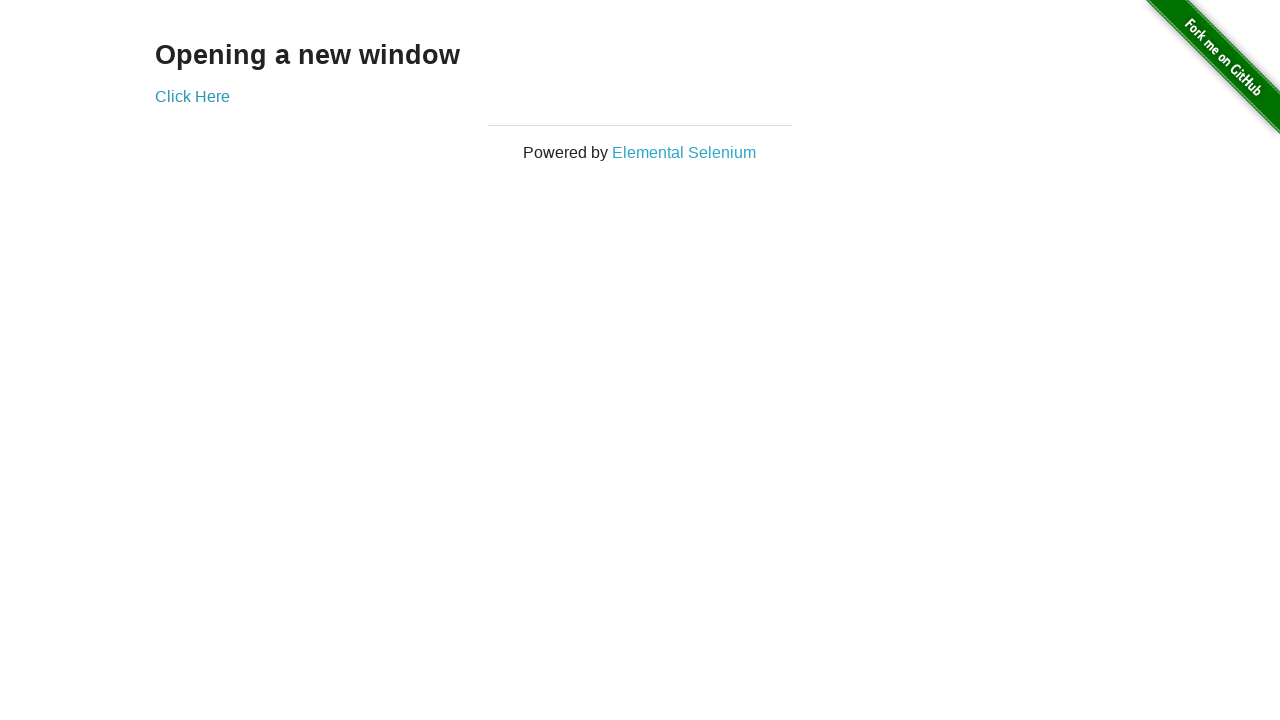

Verified original window title is not 'New Window'
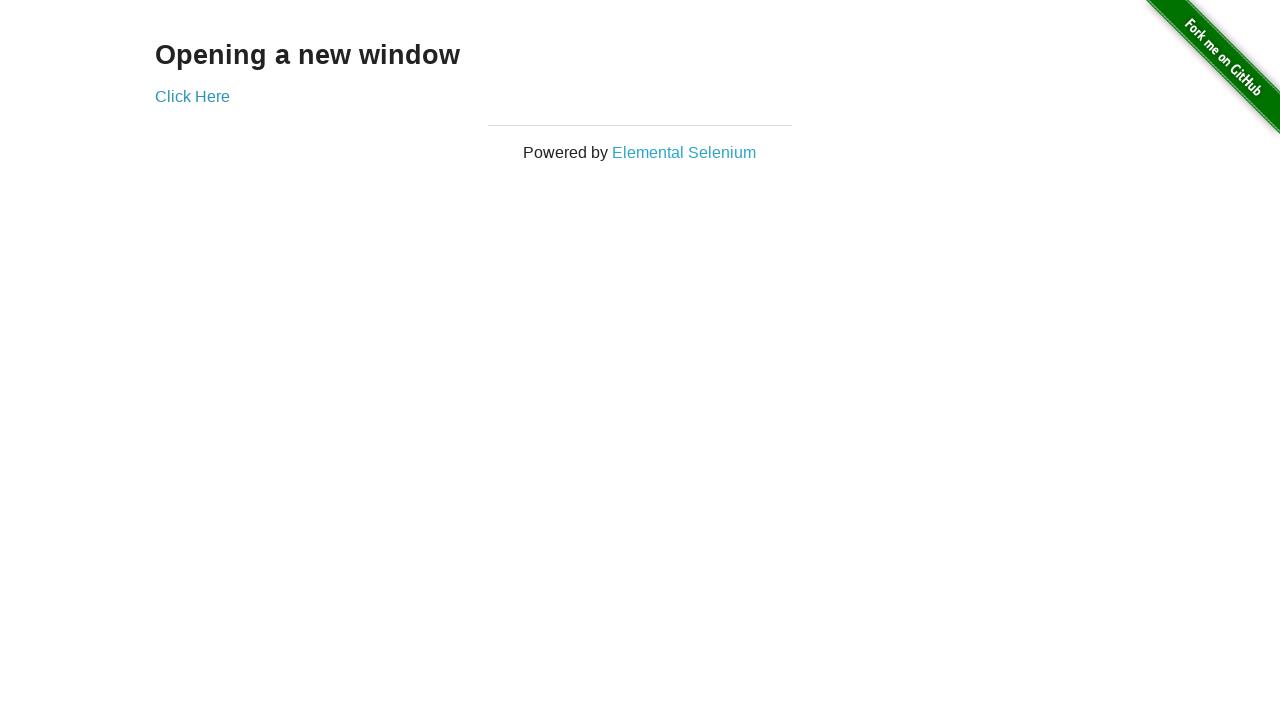

Switched to new window
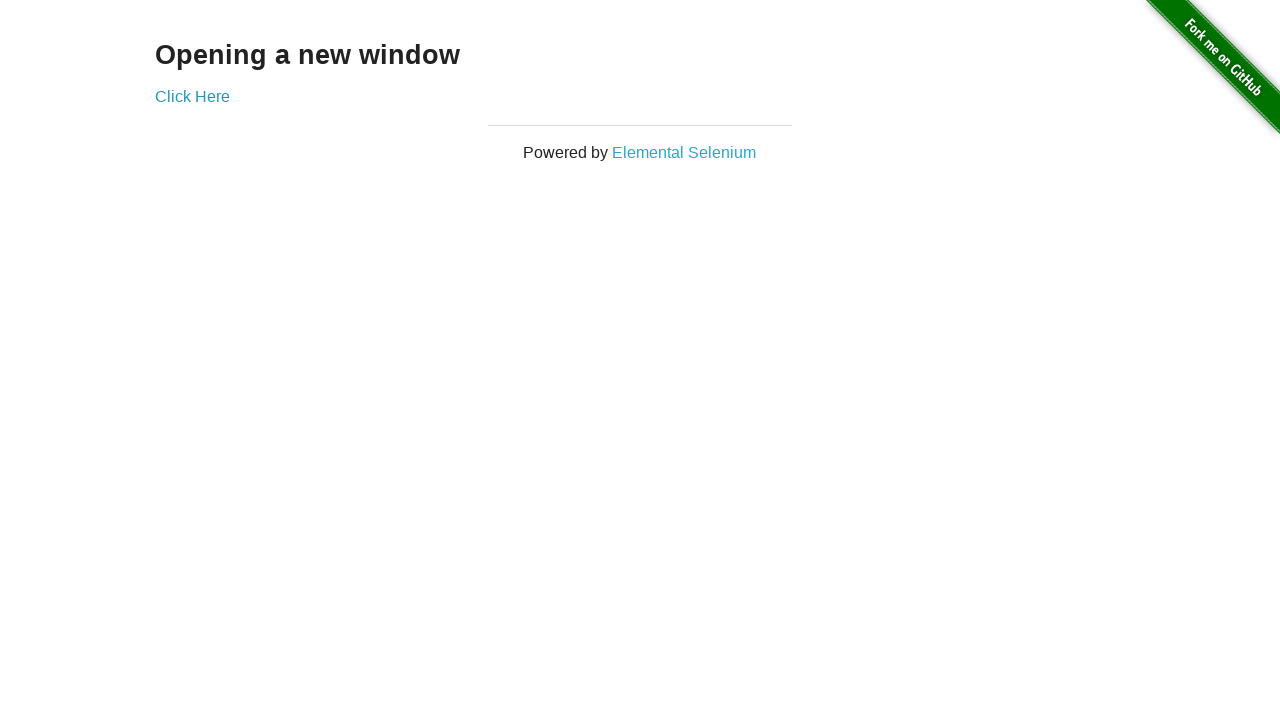

Waited for new window to fully load
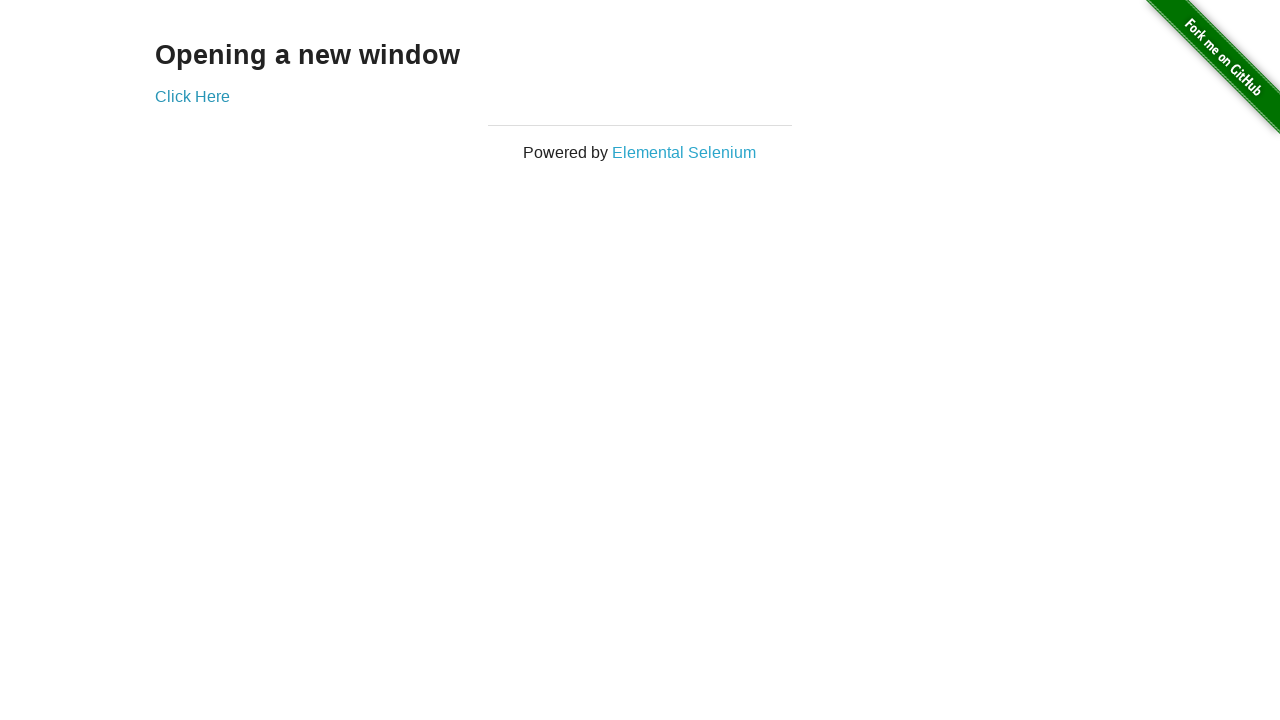

Verified new window title is 'New Window'
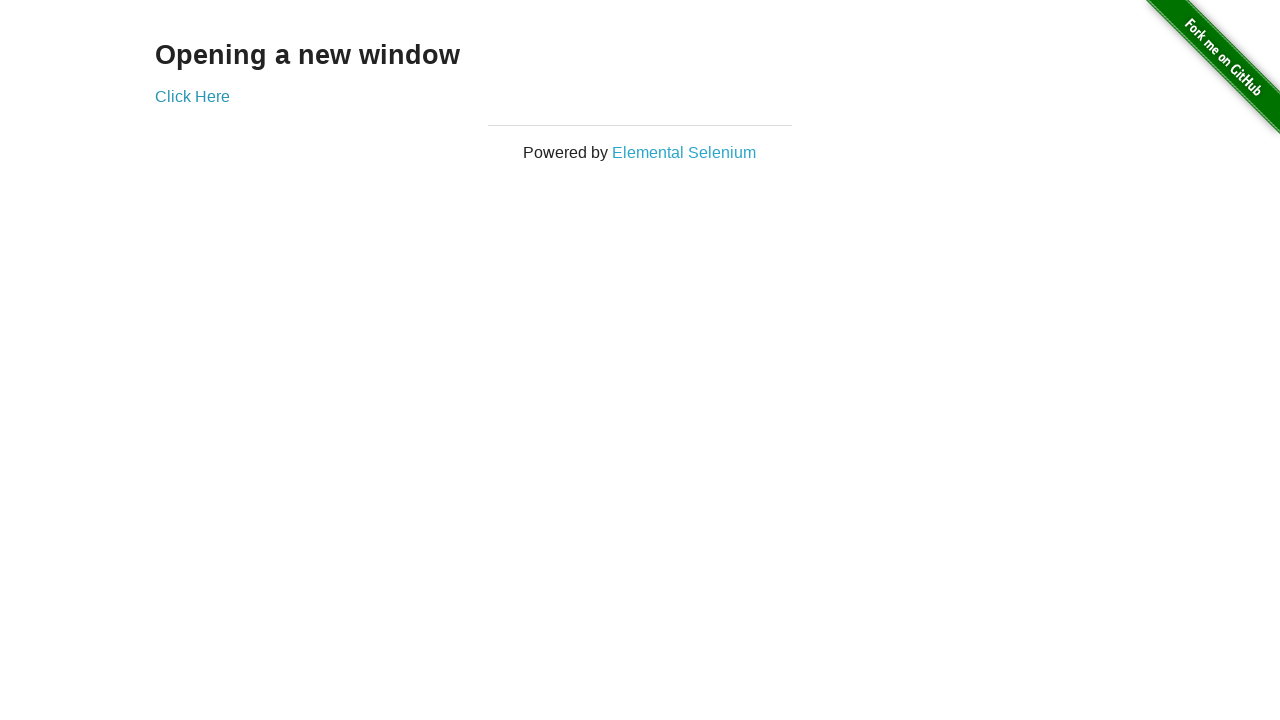

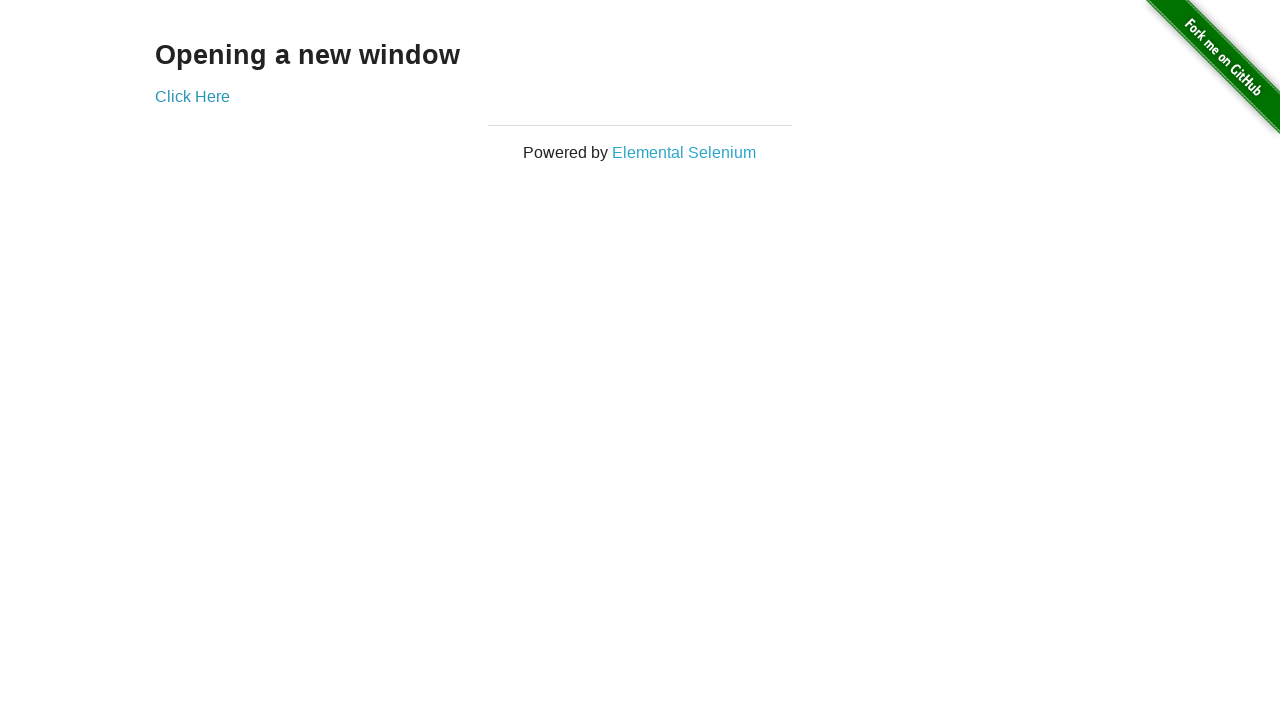